Navigates to the Maven Repository website and maximizes the browser window to verify the page loads successfully.

Starting URL: https://mvnrepository.com/

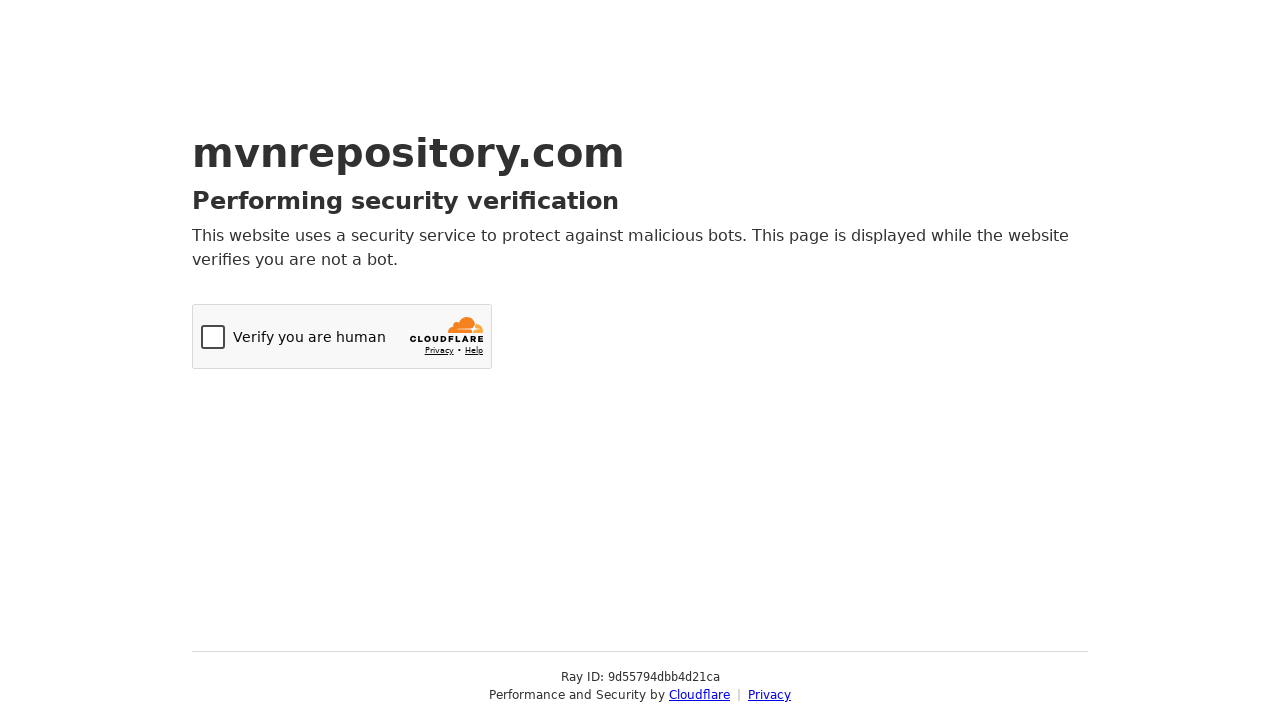

Set browser viewport to 1920x1080
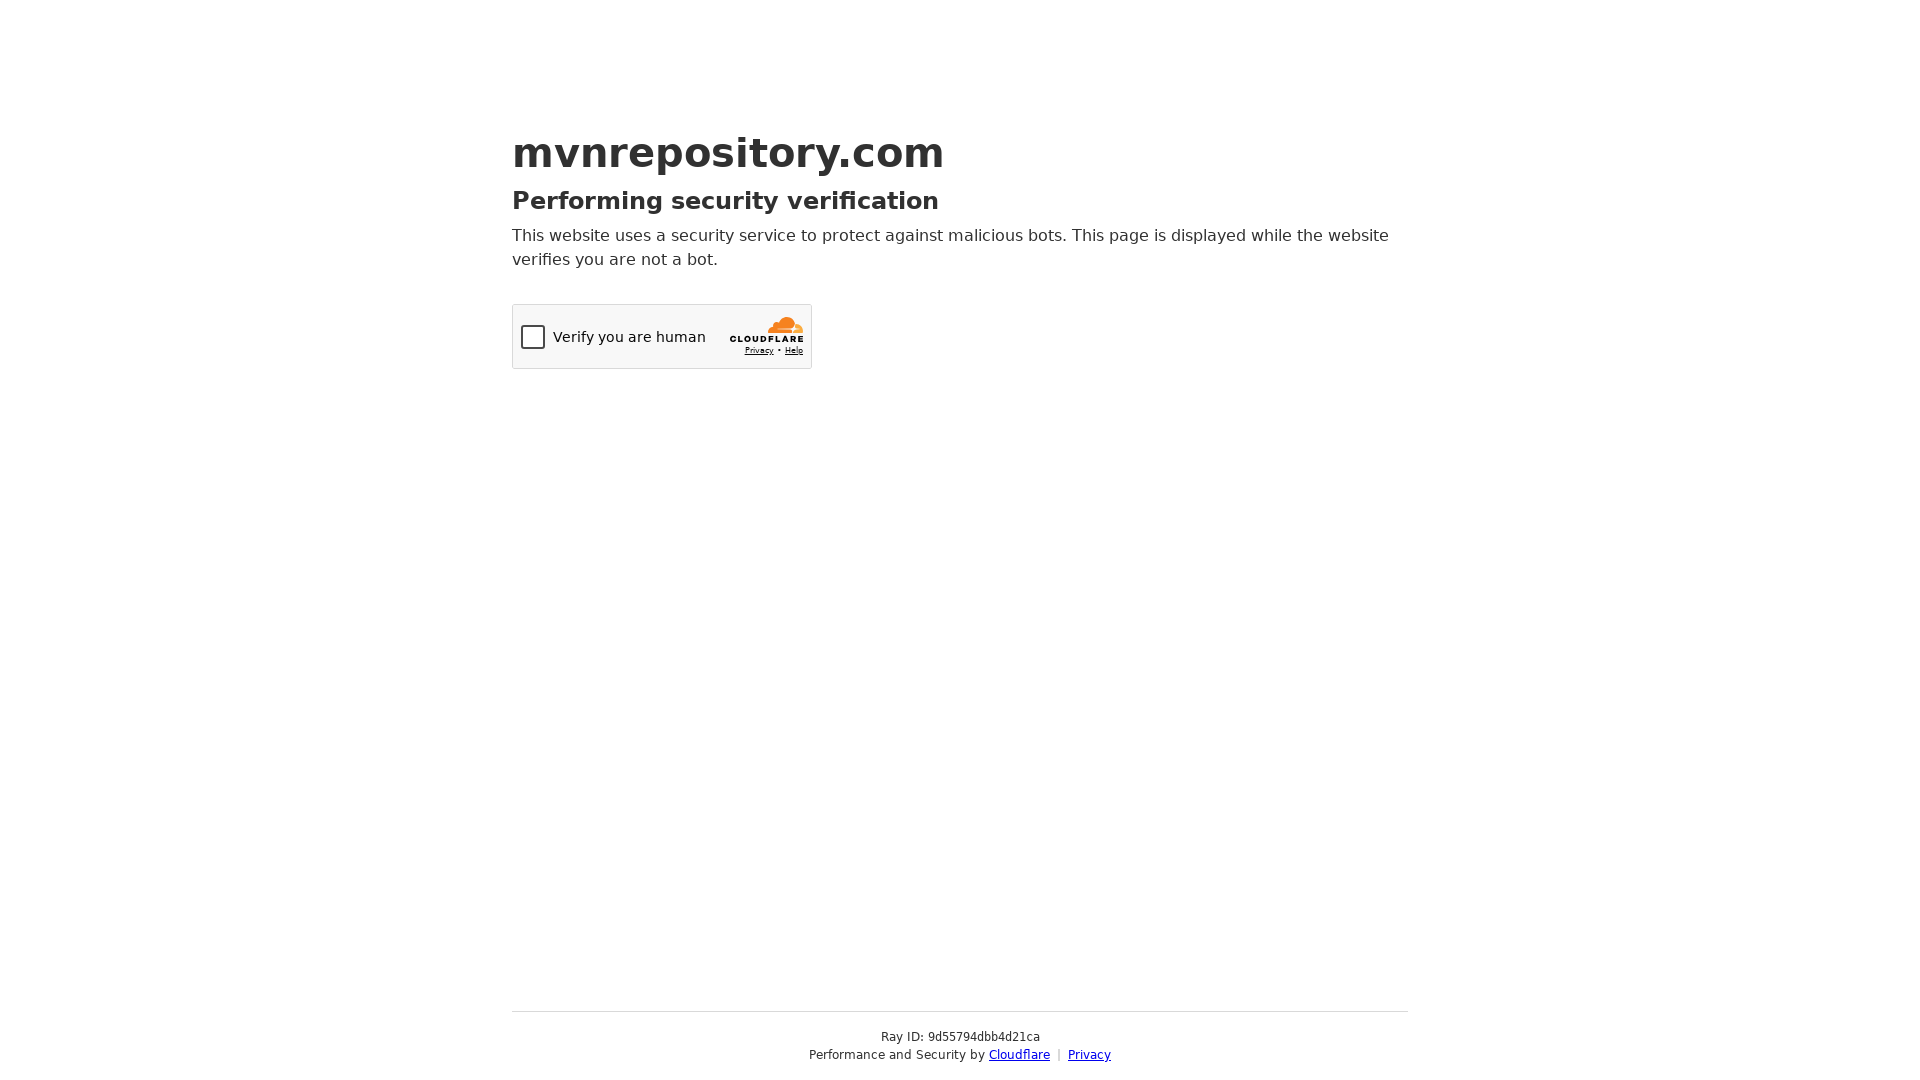

Maven Repository page loaded successfully
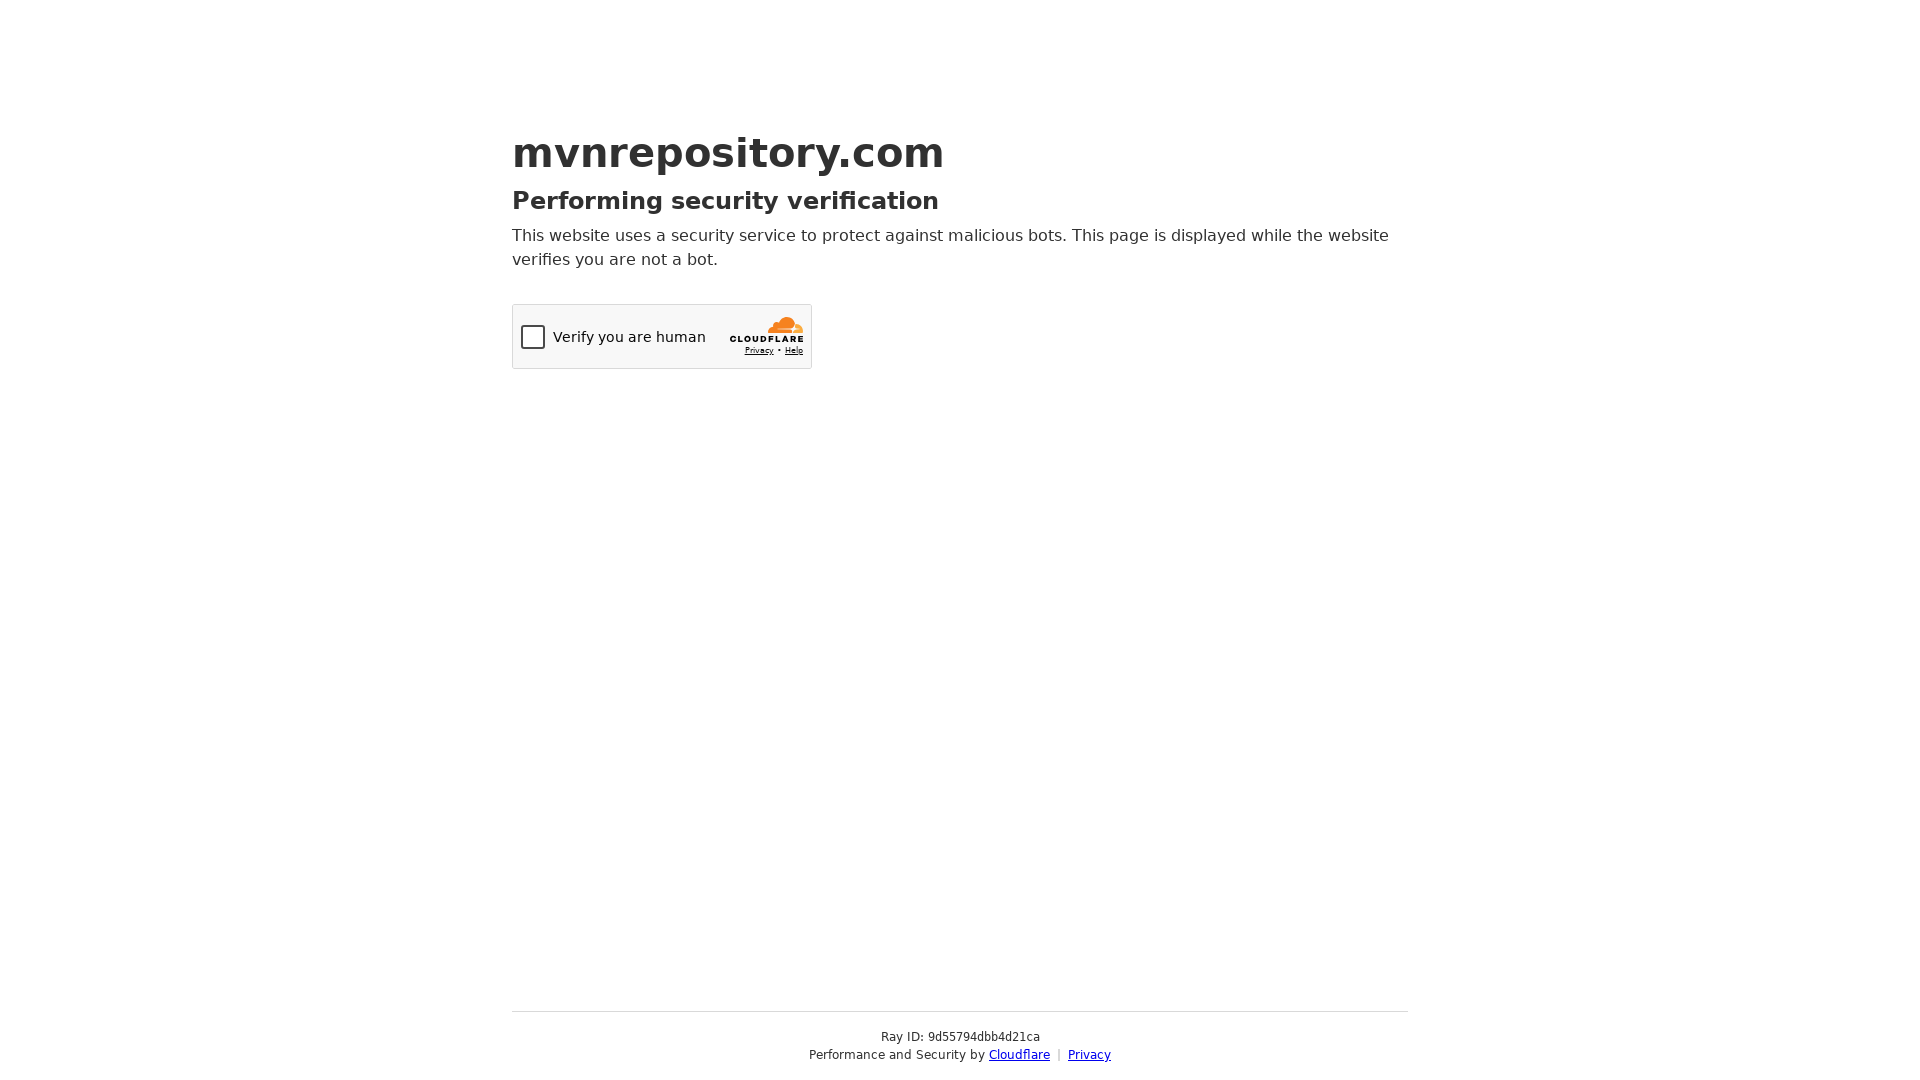

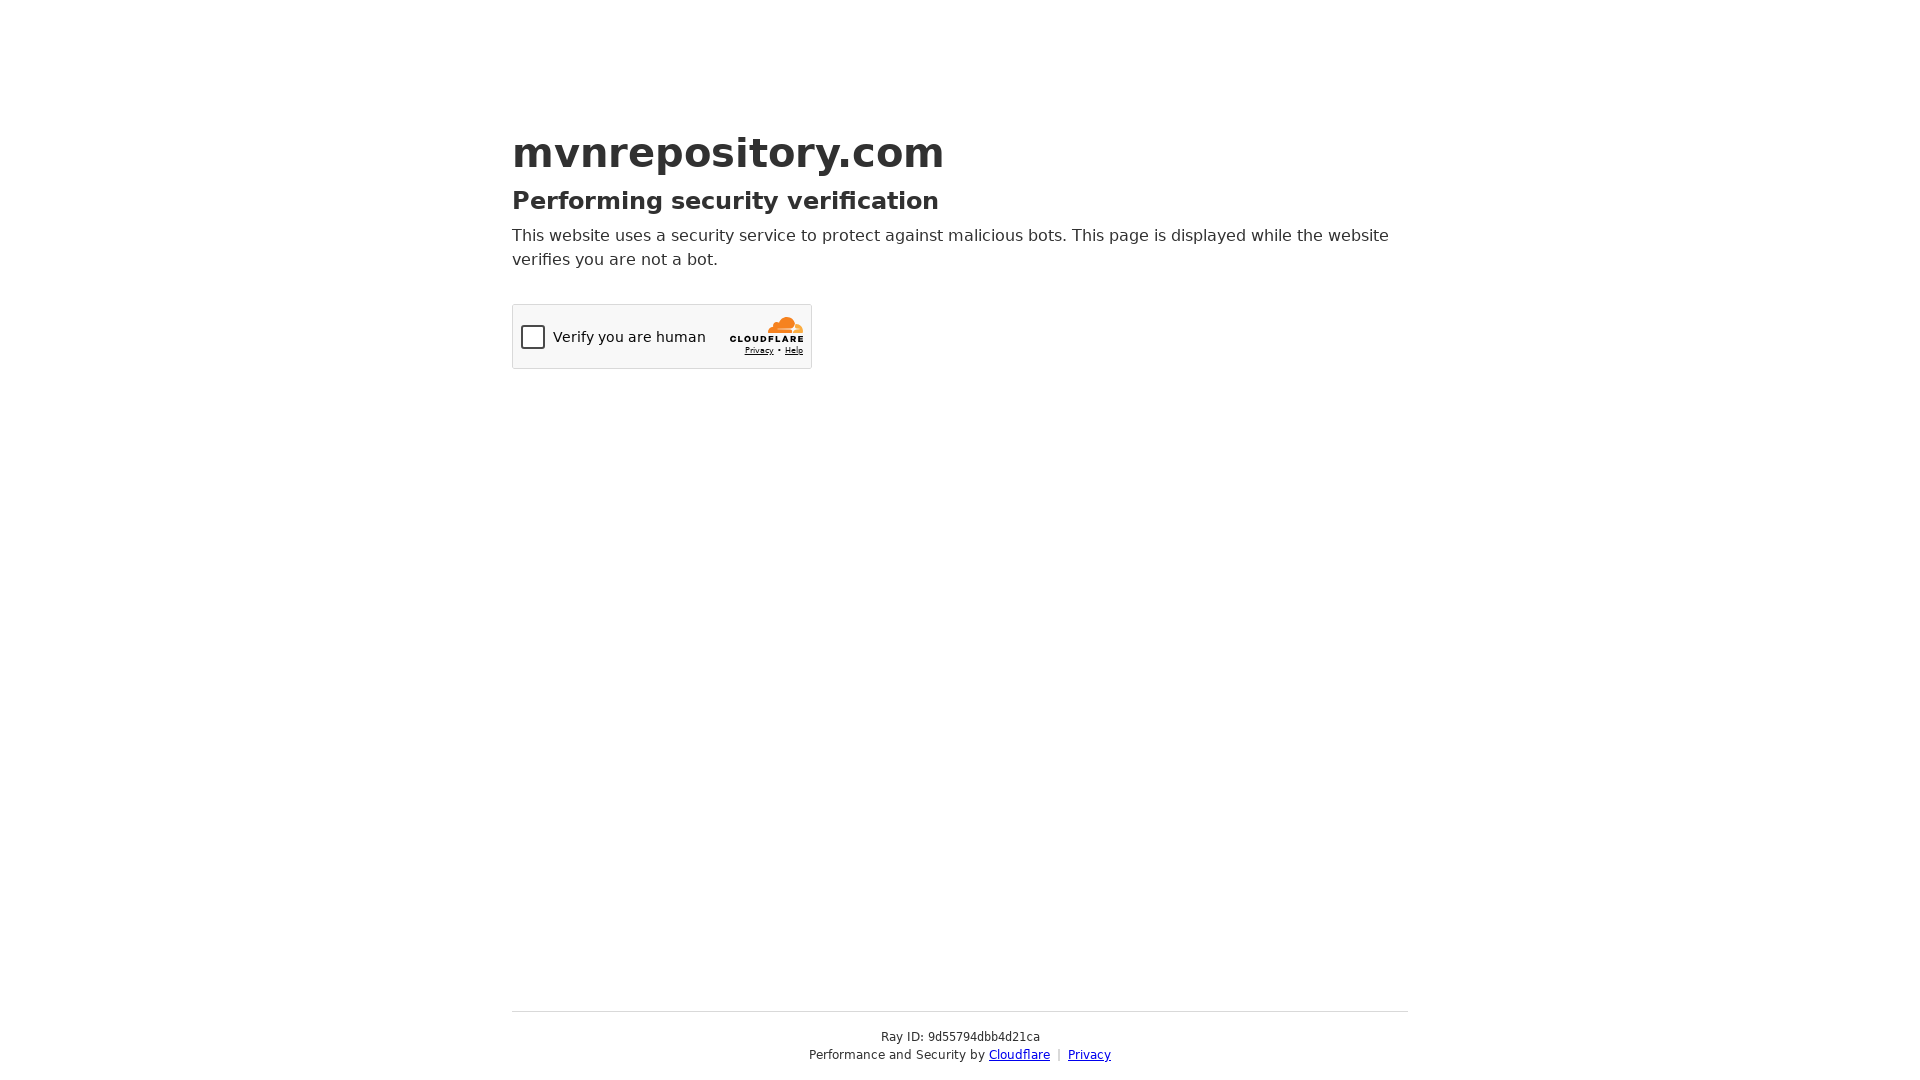